Tests that the browser back button correctly navigates through filter history

Starting URL: https://demo.playwright.dev/todomvc

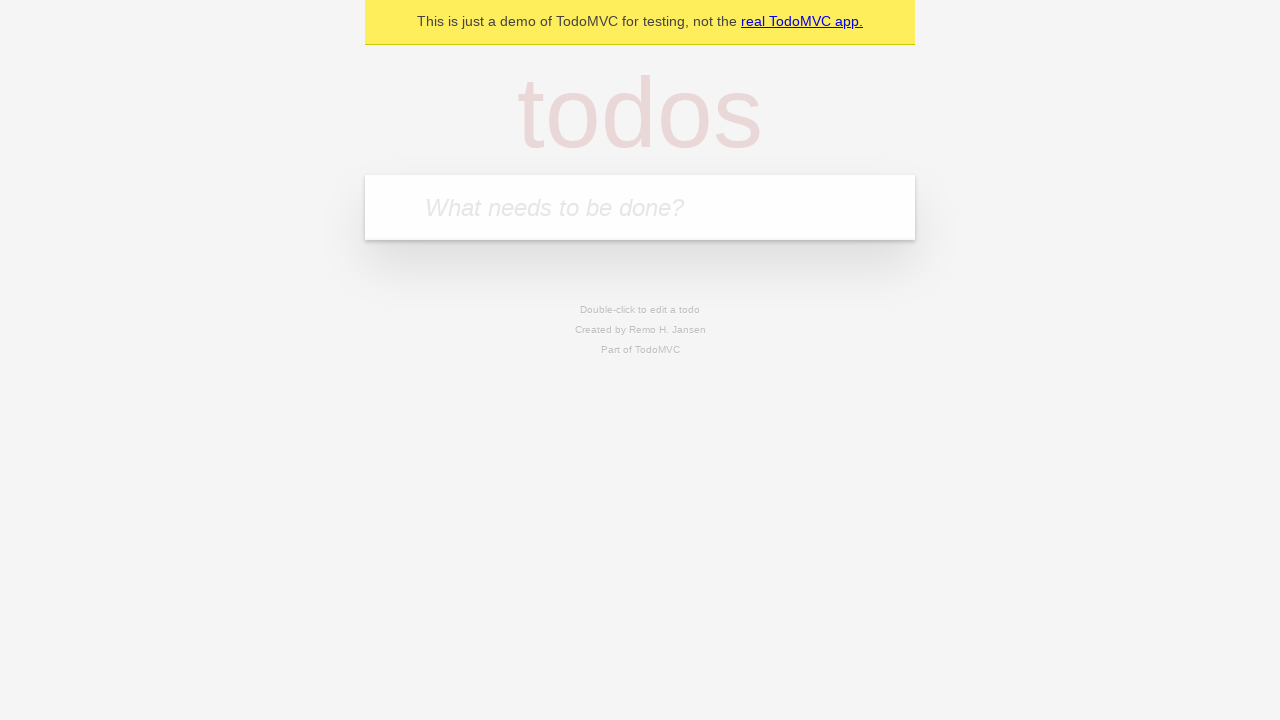

Filled todo input with 'buy some cheese' on internal:attr=[placeholder="What needs to be done?"i]
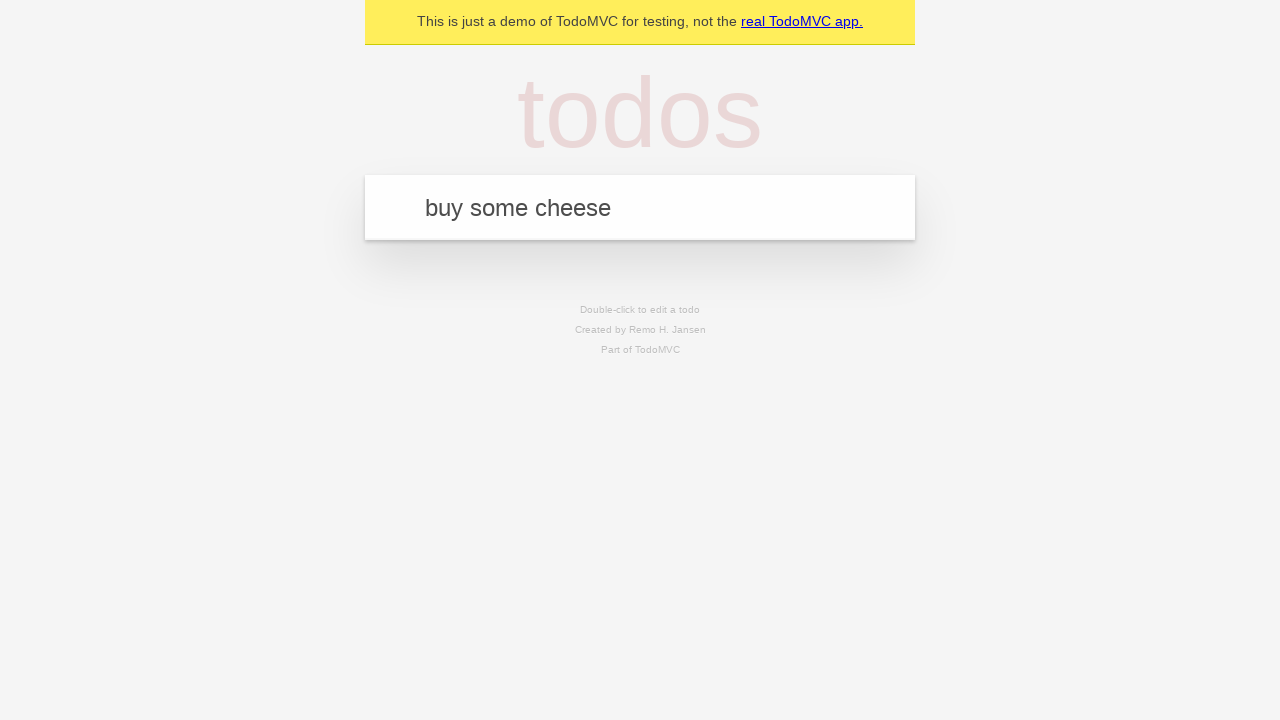

Pressed Enter to add first todo item on internal:attr=[placeholder="What needs to be done?"i]
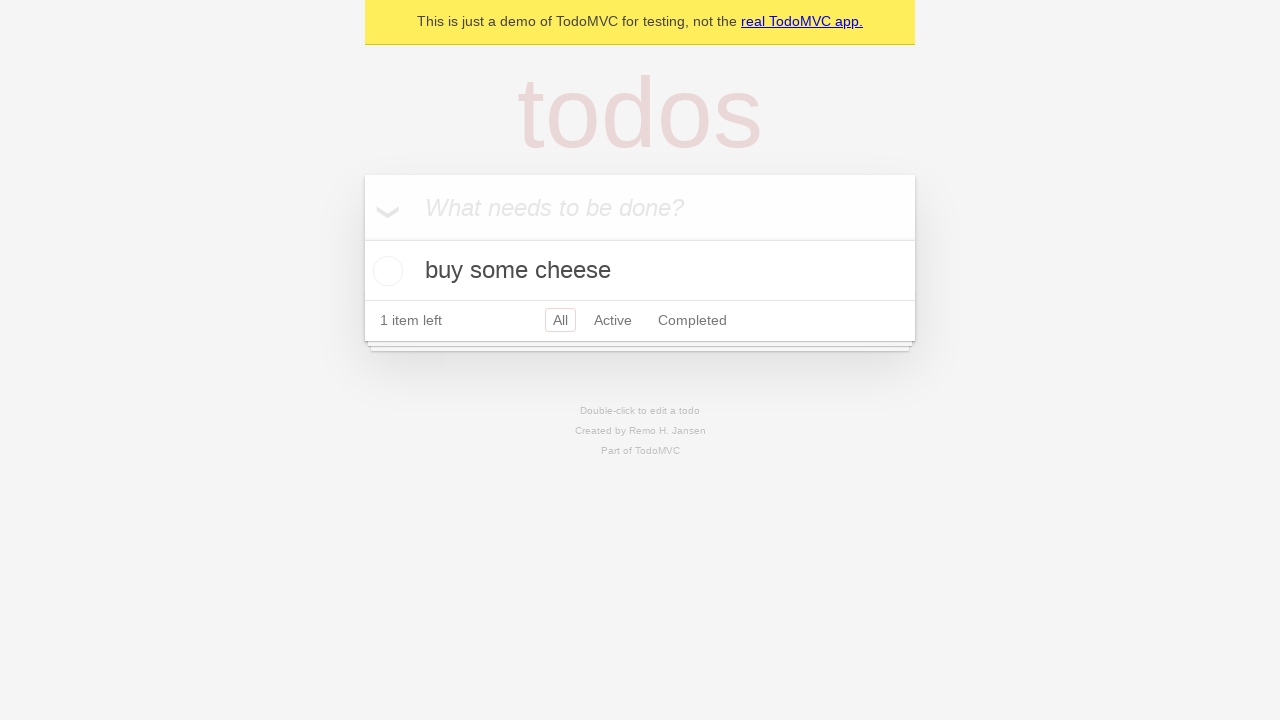

Filled todo input with 'feed the cat' on internal:attr=[placeholder="What needs to be done?"i]
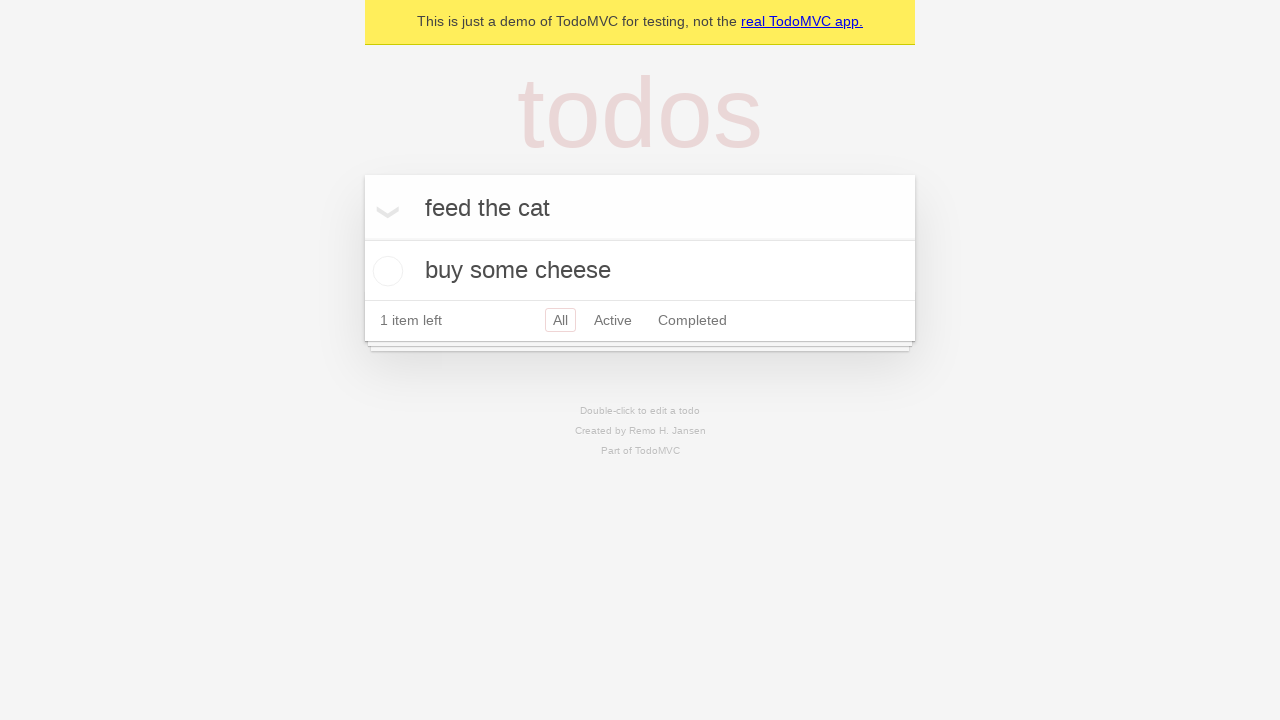

Pressed Enter to add second todo item on internal:attr=[placeholder="What needs to be done?"i]
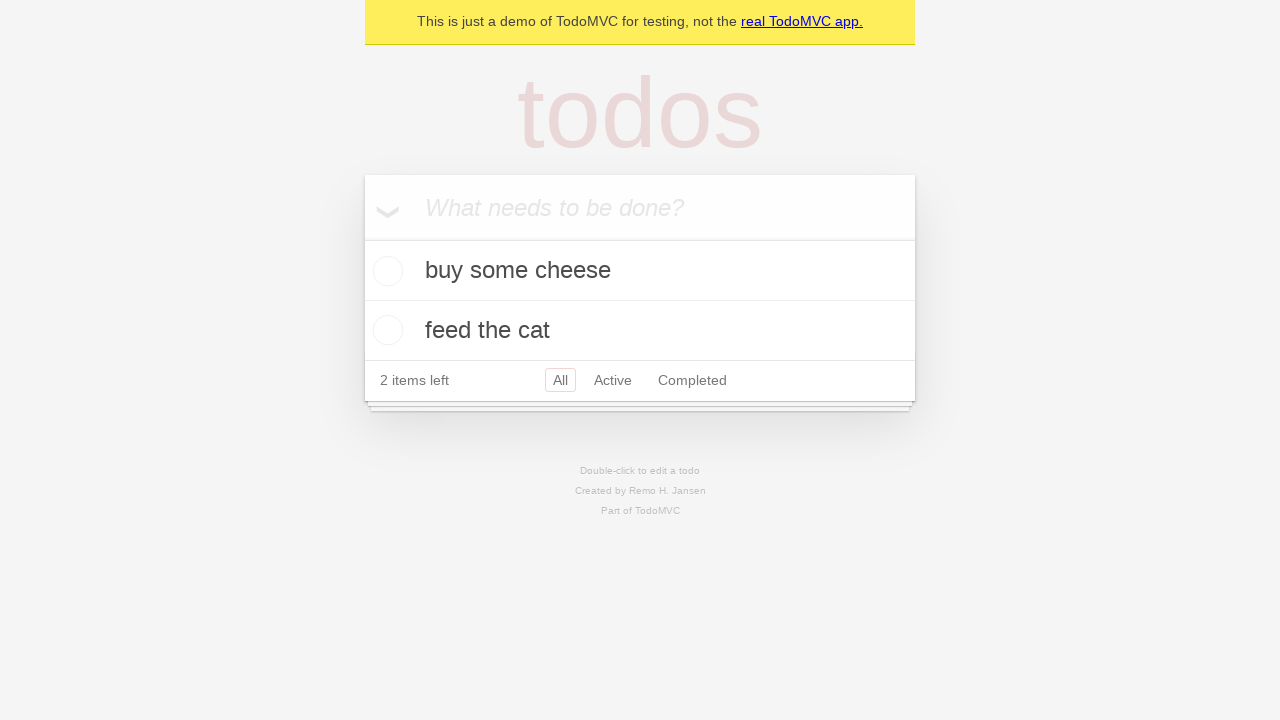

Filled todo input with 'book a doctors appointment' on internal:attr=[placeholder="What needs to be done?"i]
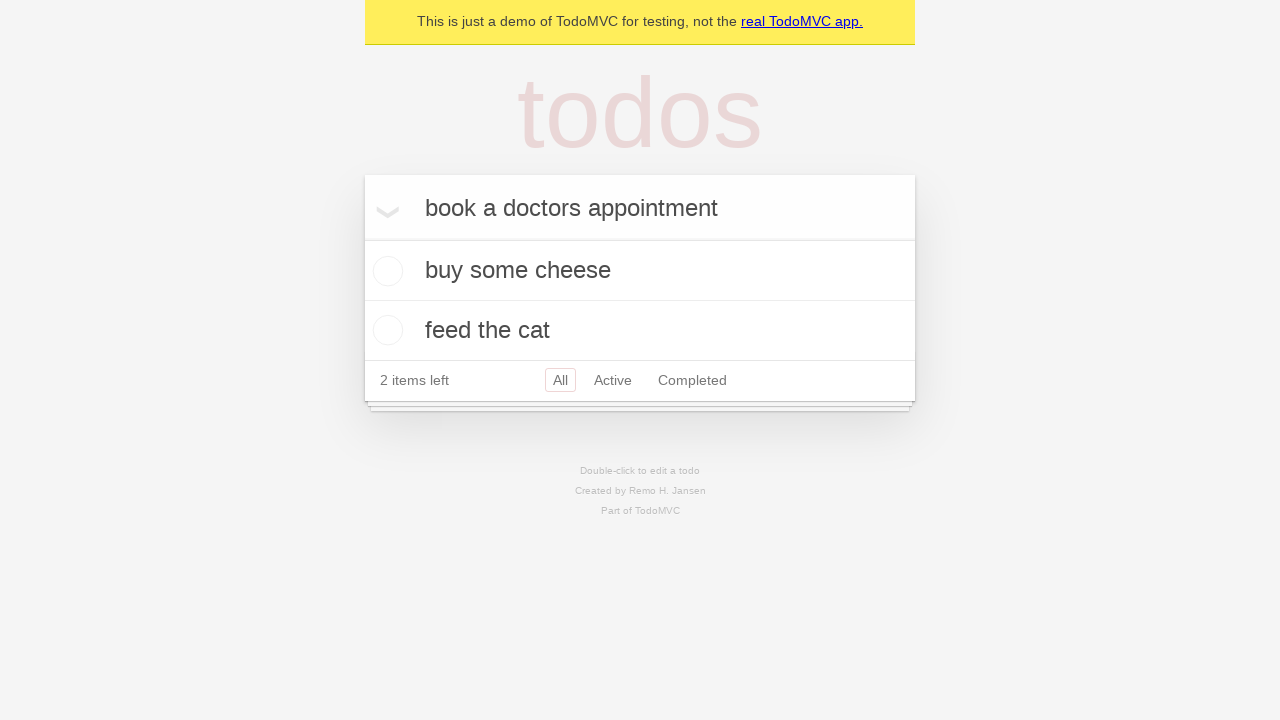

Pressed Enter to add third todo item on internal:attr=[placeholder="What needs to be done?"i]
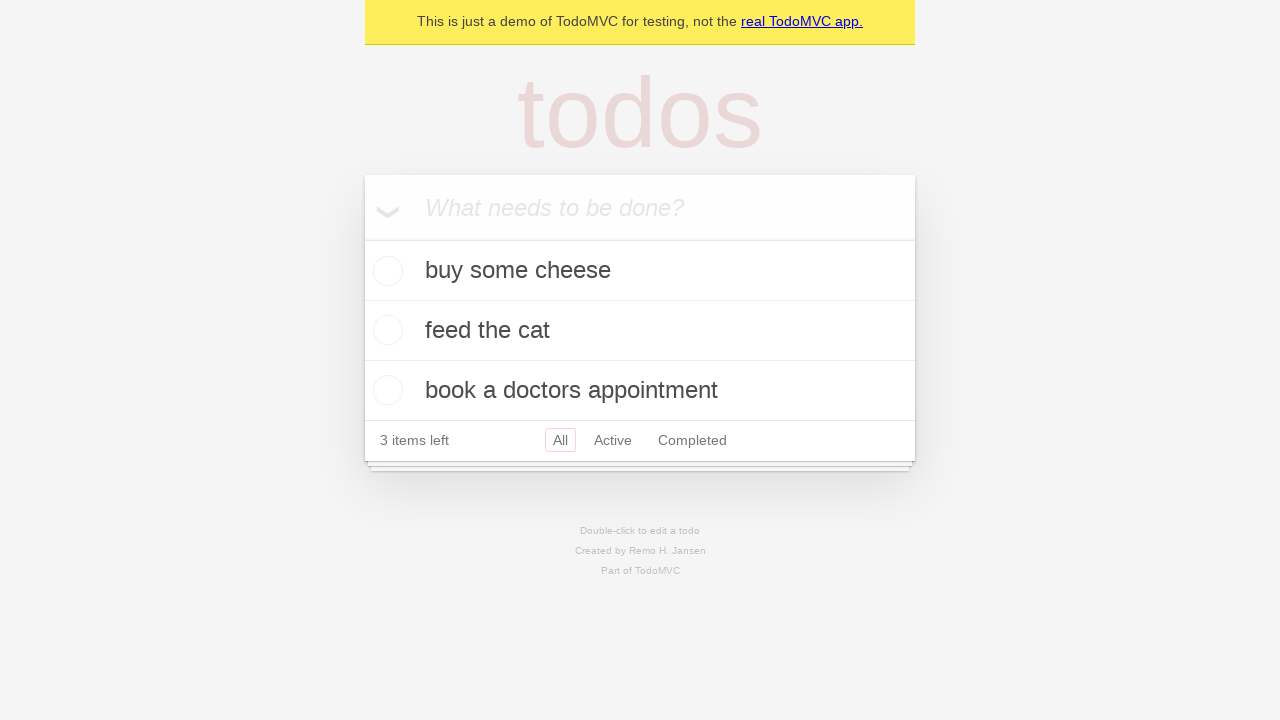

Checked the second todo item (feed the cat) at (385, 330) on internal:testid=[data-testid="todo-item"s] >> nth=1 >> internal:role=checkbox
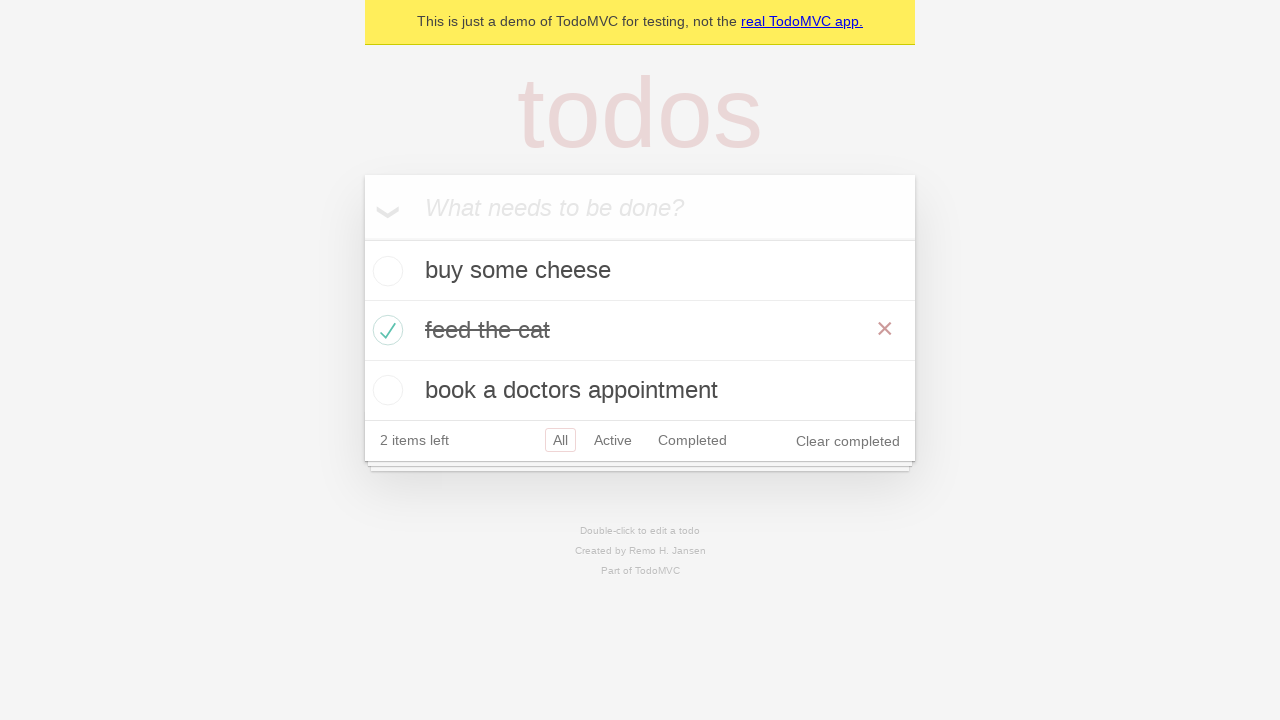

Clicked 'All' filter link at (560, 440) on internal:role=link[name="All"i]
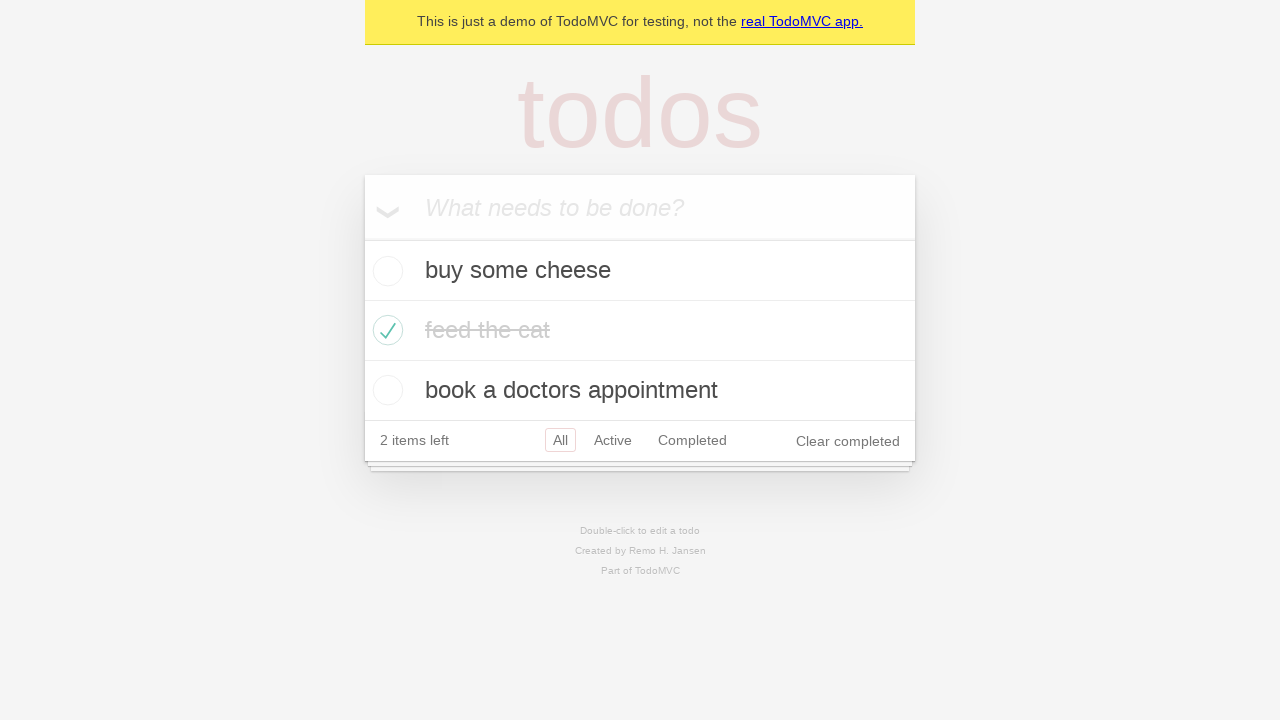

Clicked 'Active' filter link at (613, 440) on internal:role=link[name="Active"i]
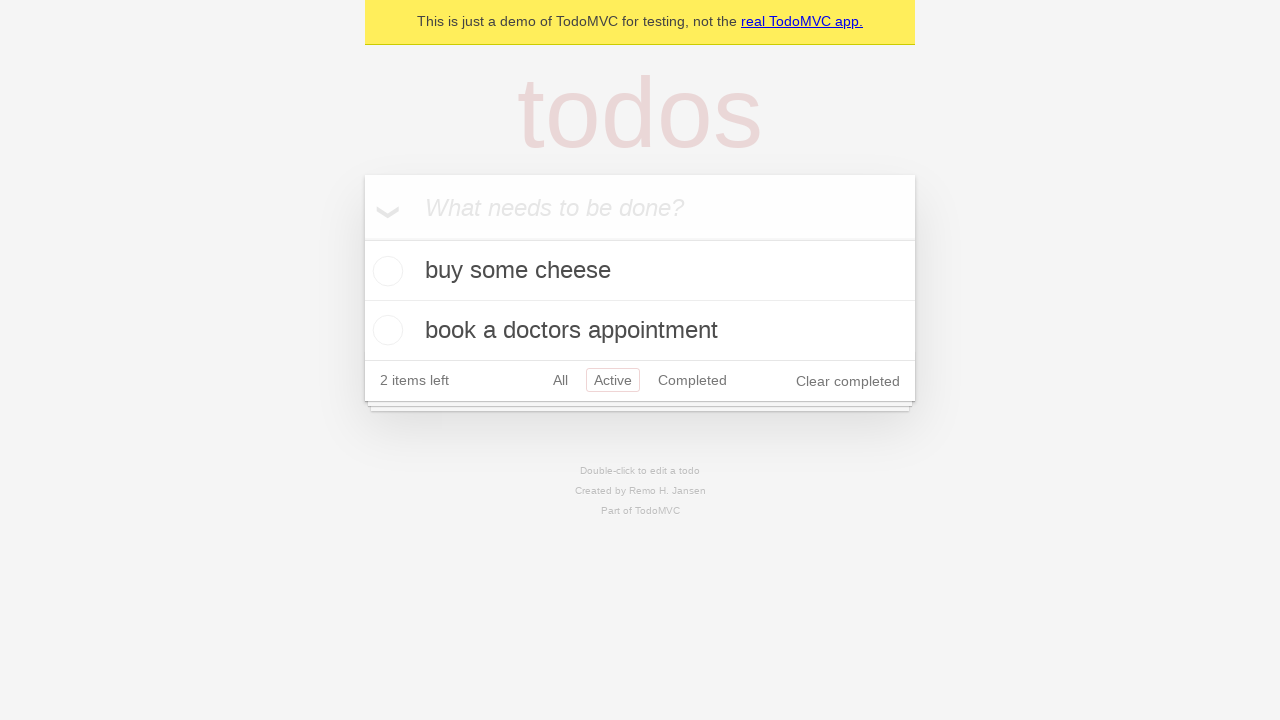

Clicked 'Completed' filter link at (692, 380) on internal:role=link[name="Completed"i]
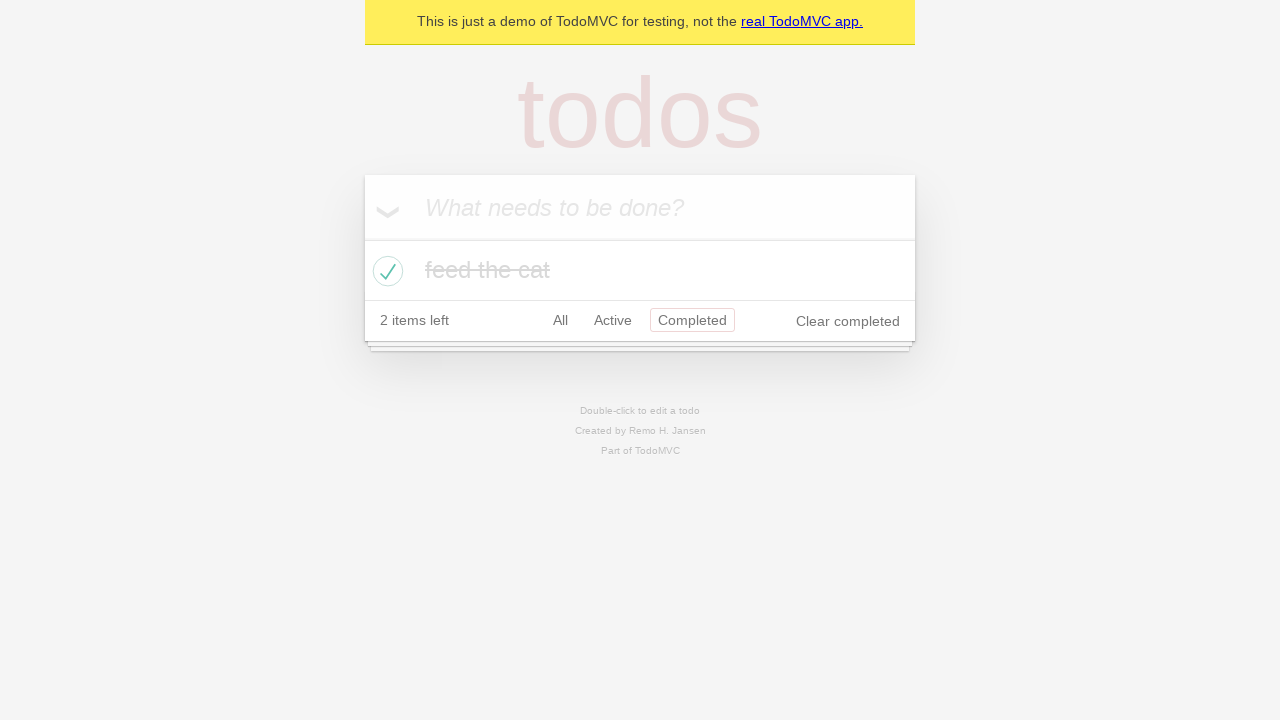

Navigated back to Active filter using browser back button
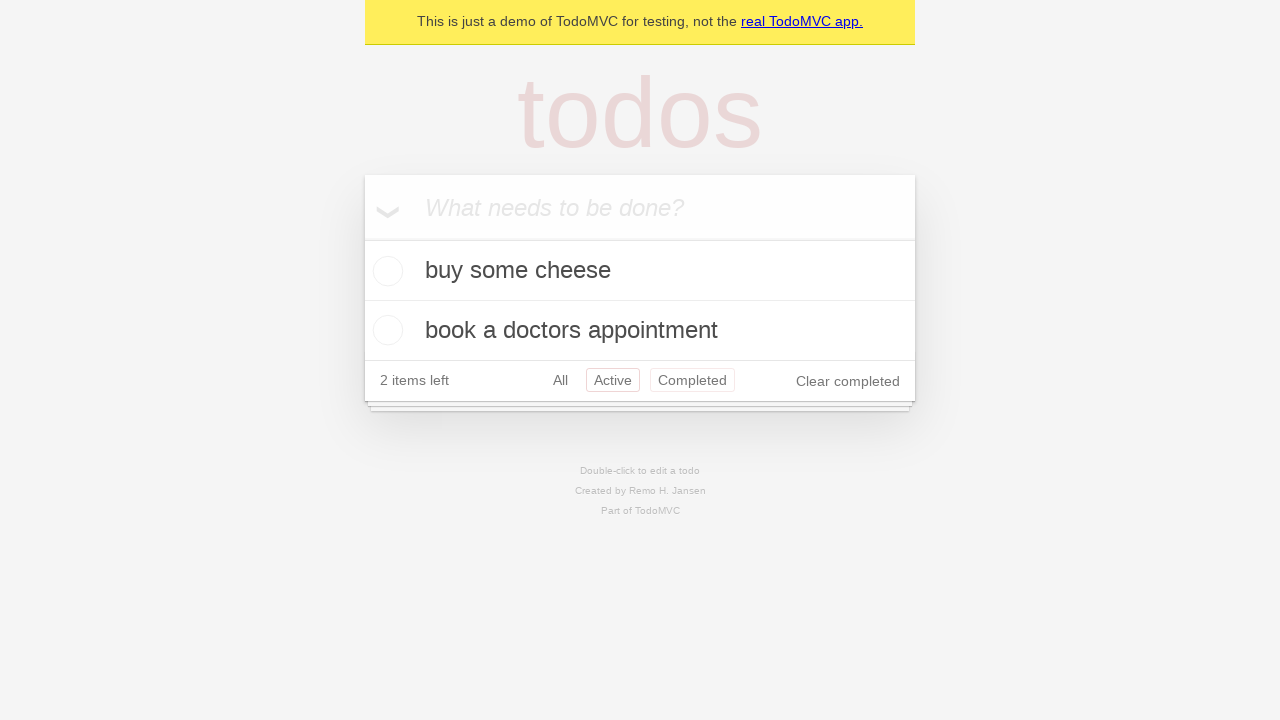

Navigated back to All filter using browser back button
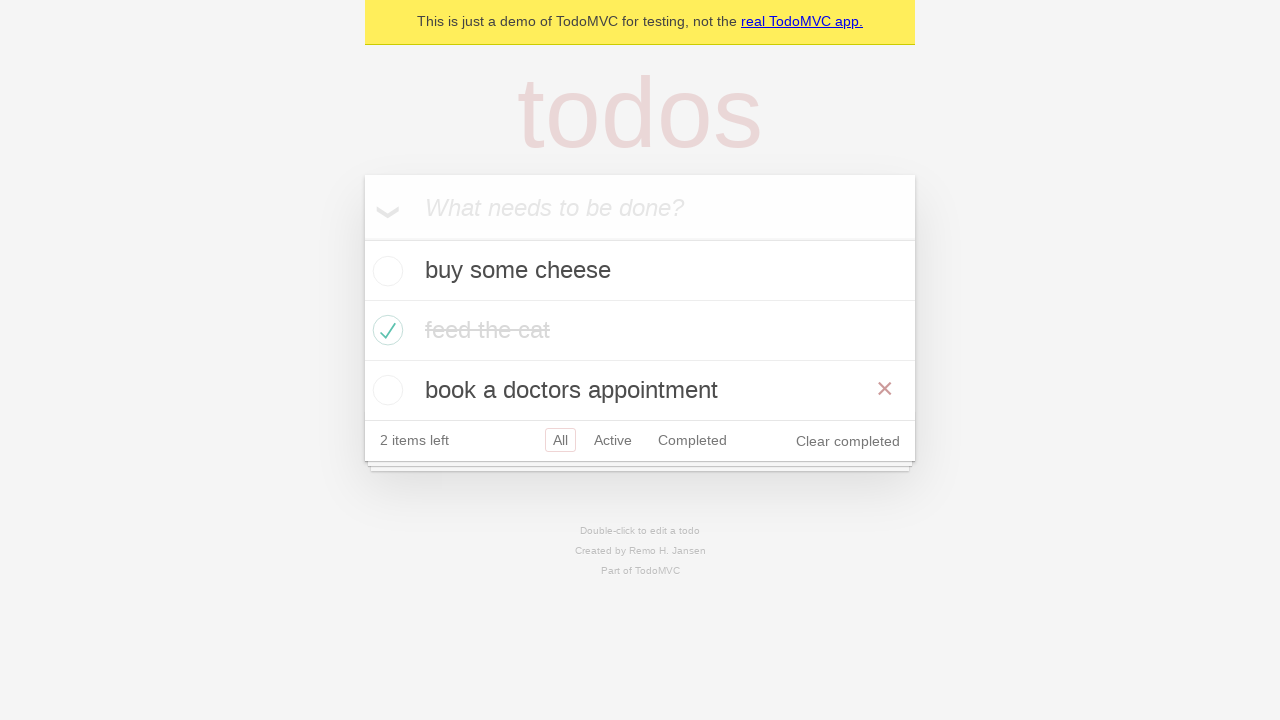

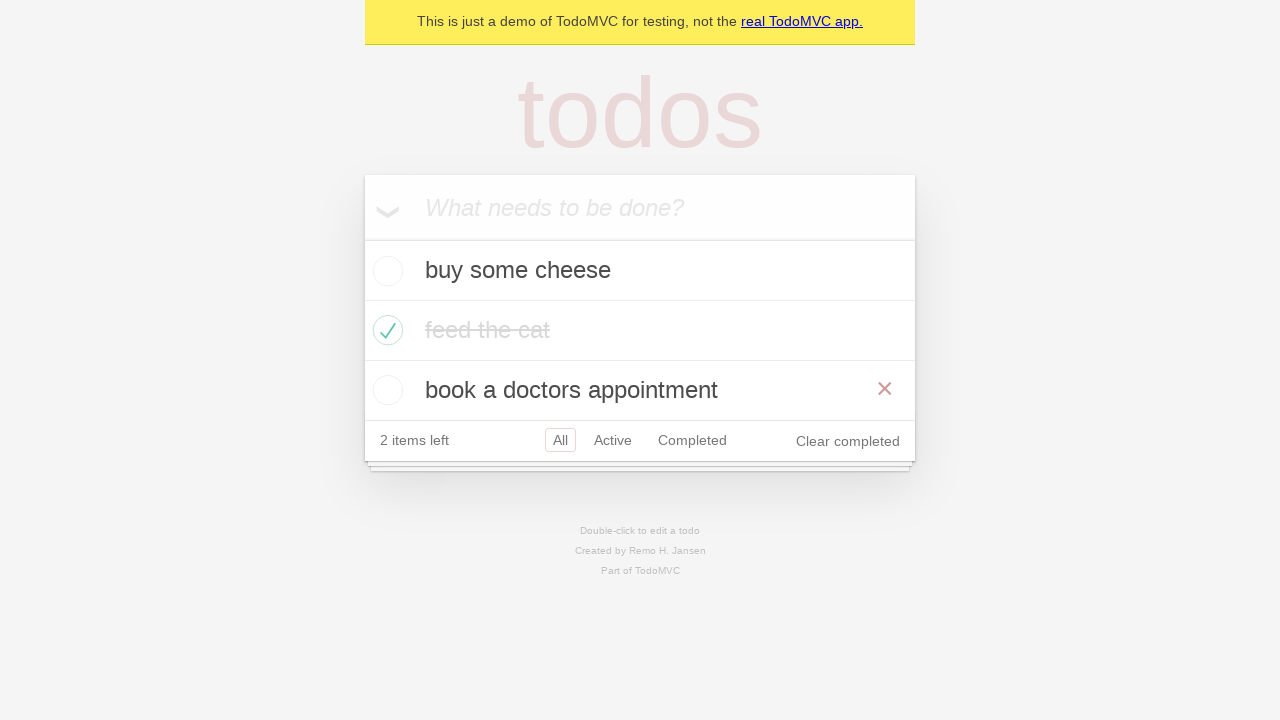